Tests a form submission flow by extracting a value from an element's attribute, calculating a mathematical result, filling it into an answer field, checking a checkbox, selecting a radio button, and submitting the form

Starting URL: http://suninjuly.github.io/get_attribute.html

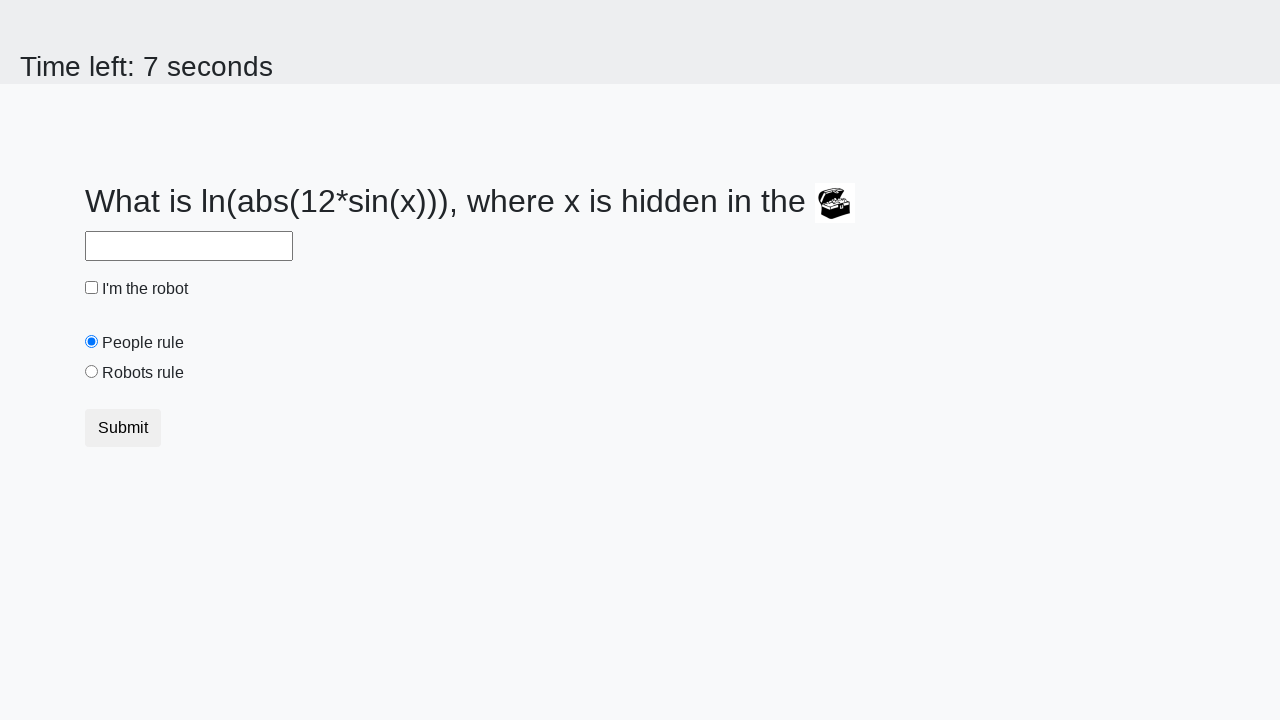

Located treasure image element
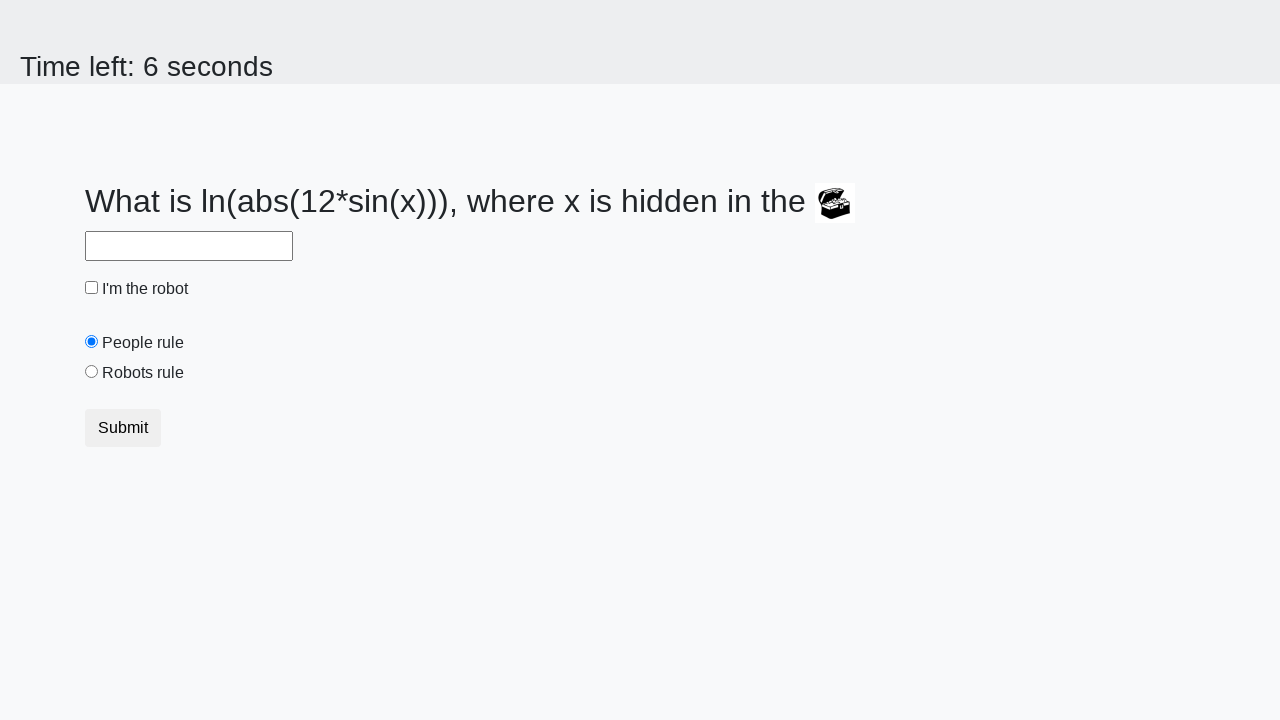

Extracted valuex attribute from treasure image: 754
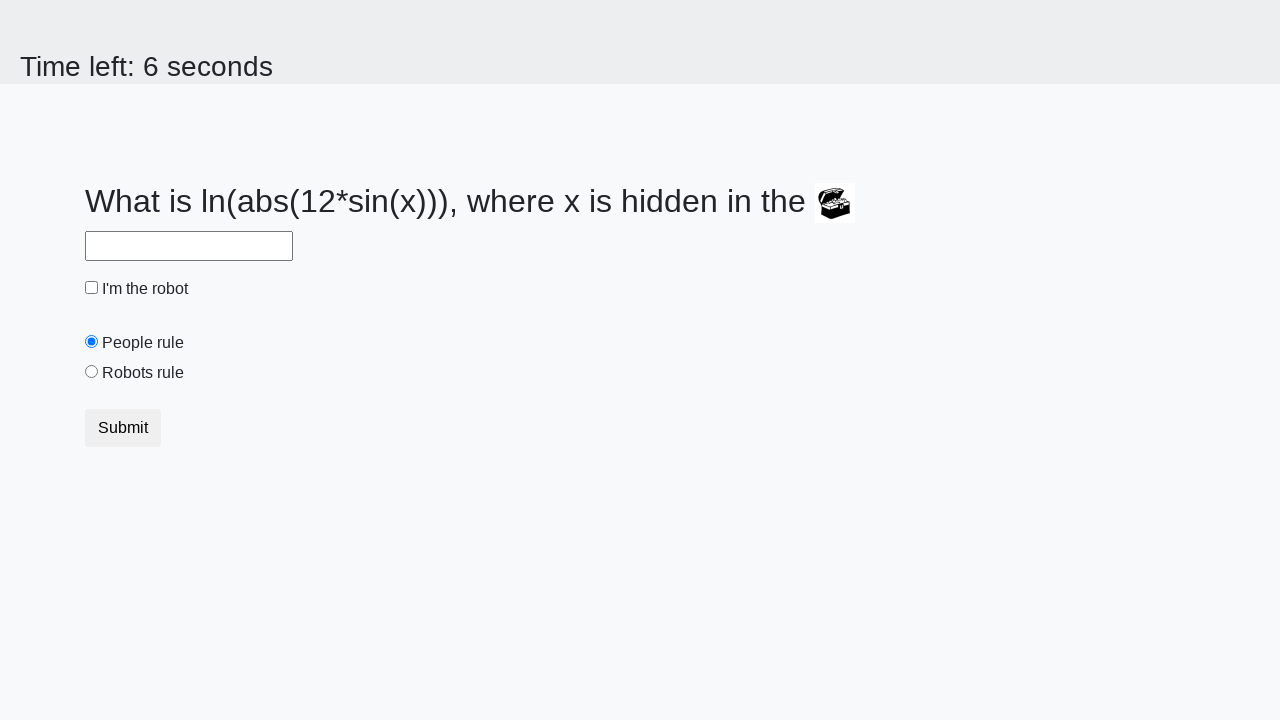

Filled answer field with calculated result: -1.545775781470873 on #answer
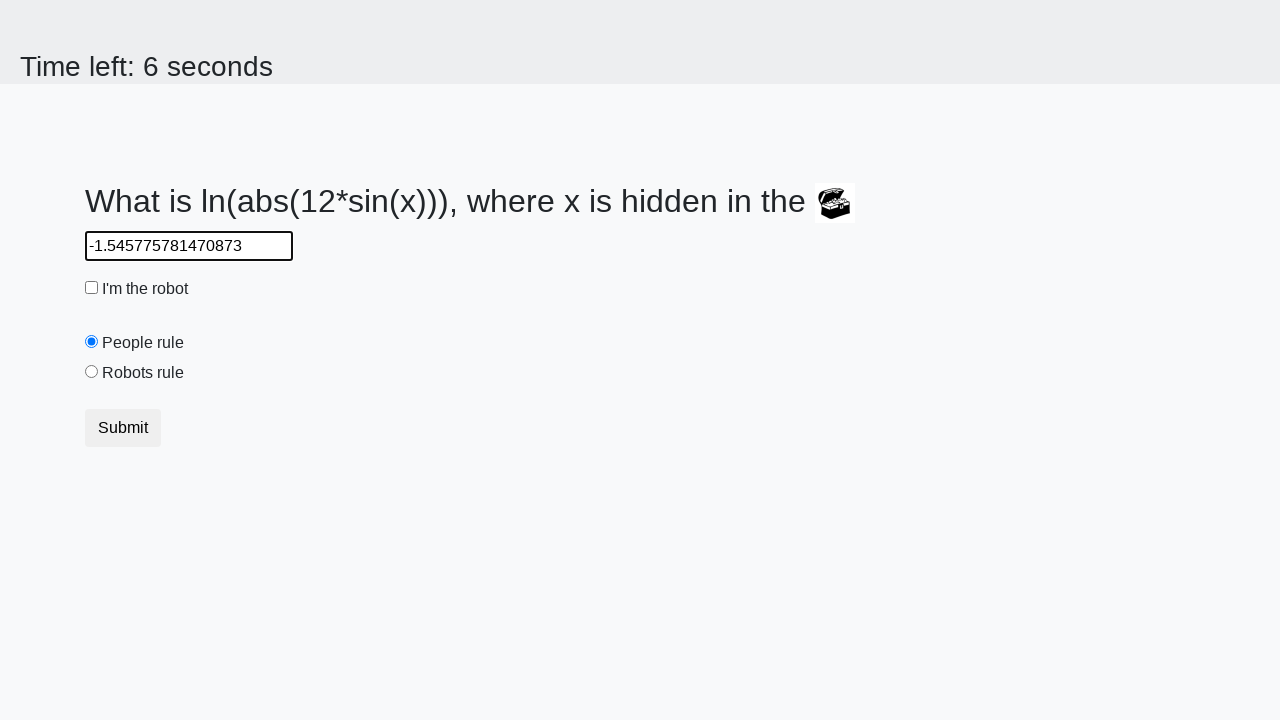

Checked the robot checkbox at (92, 288) on #robotCheckbox
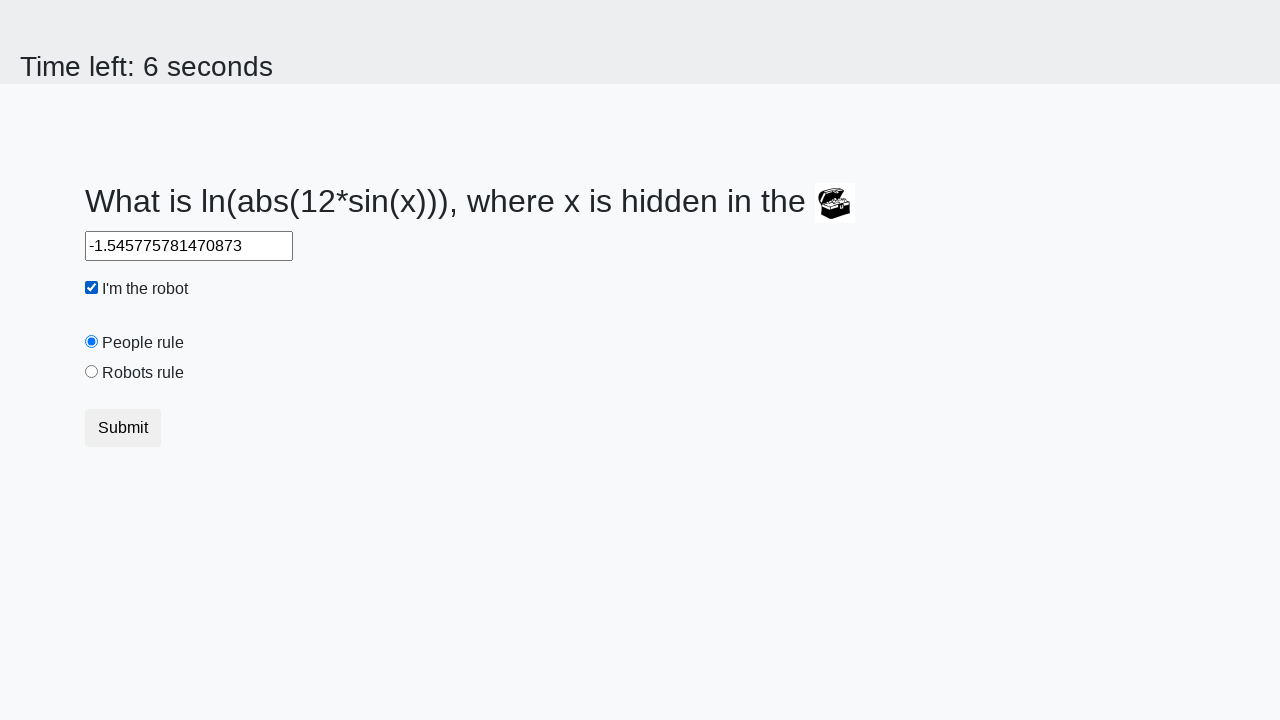

Selected the robots rule radio button at (92, 372) on #robotsRule
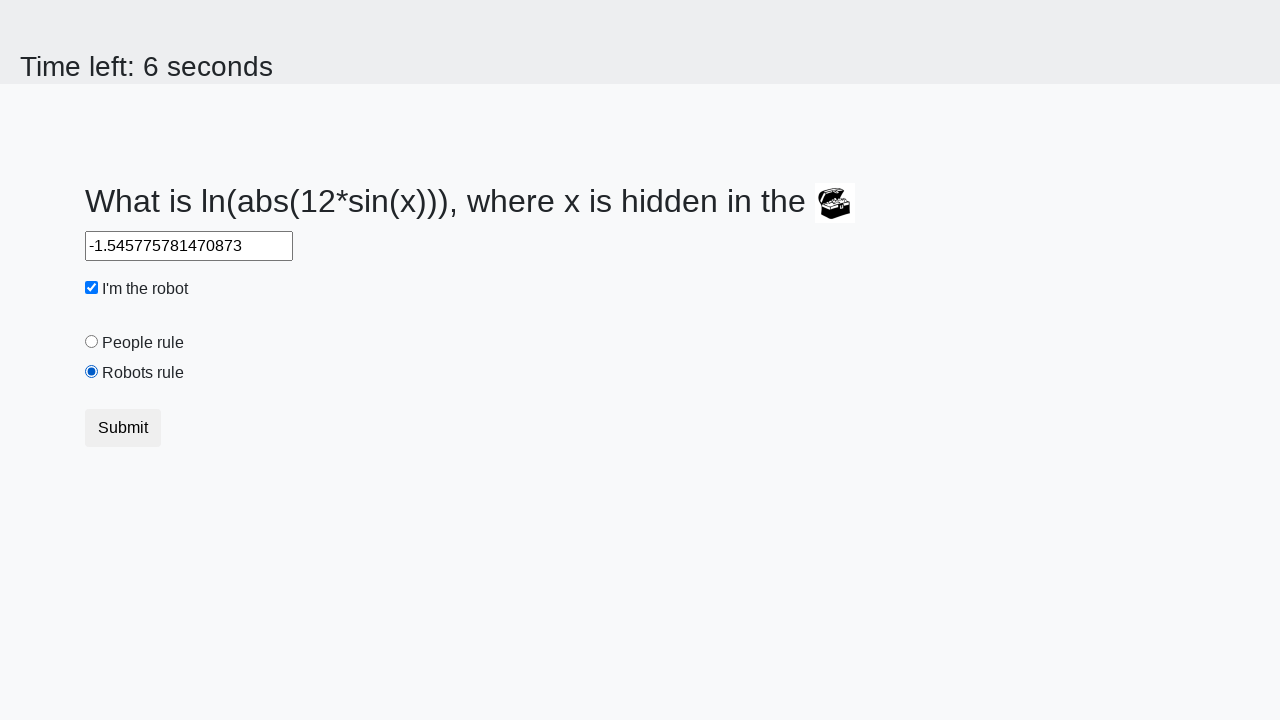

Clicked the form submit button at (123, 428) on button
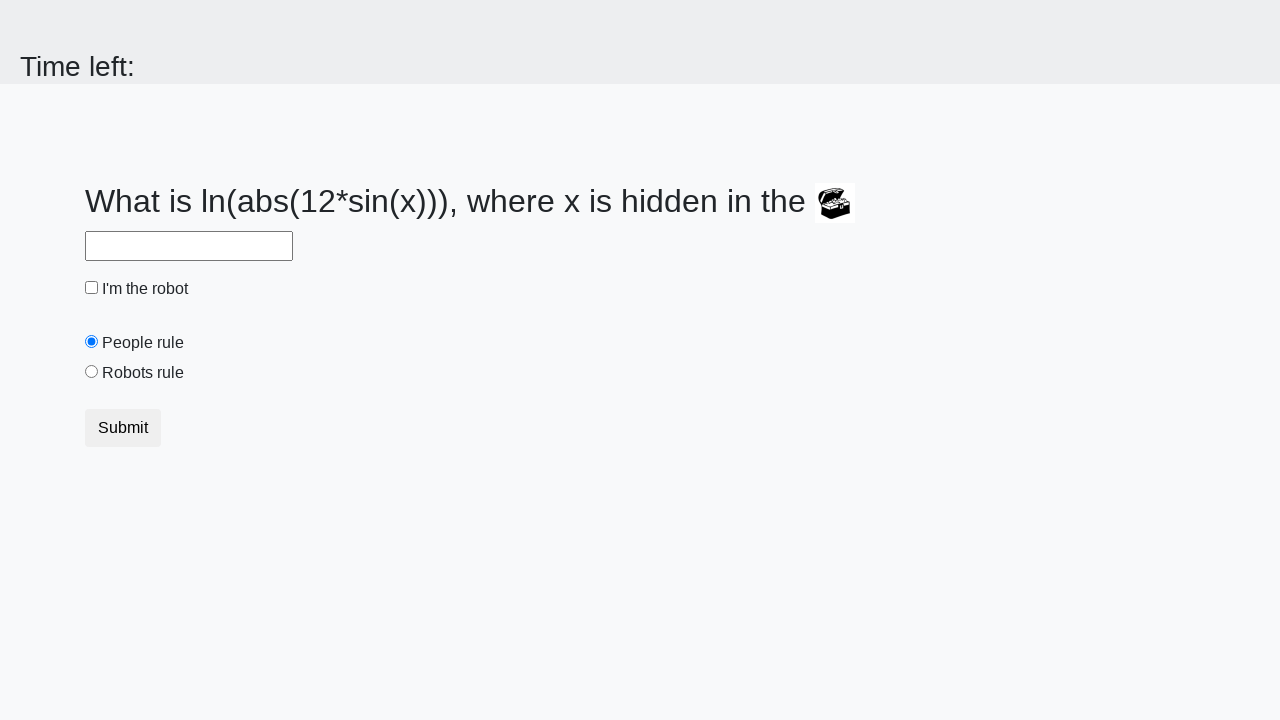

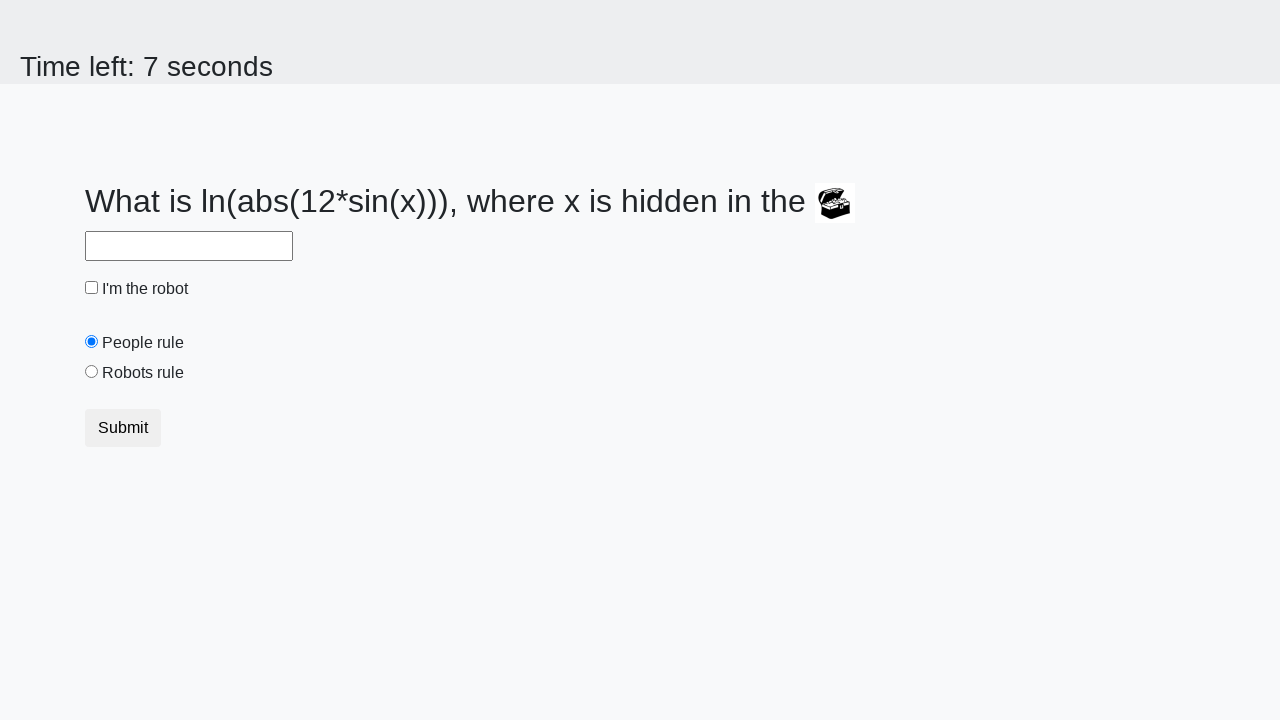